Tests switching between multiple browser windows by clicking a link that opens a new window, then switching between the original and new window handles while verifying page titles.

Starting URL: http://the-internet.herokuapp.com/windows

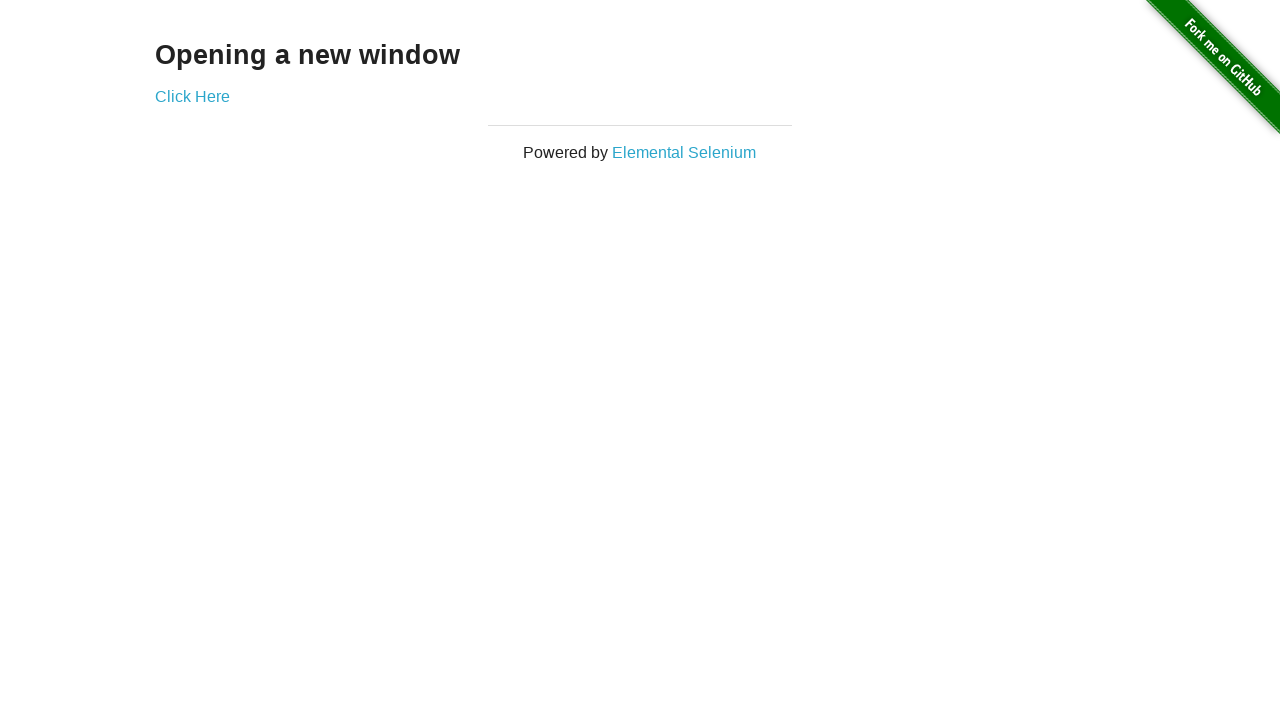

Clicked link to open new window at (192, 96) on .example a
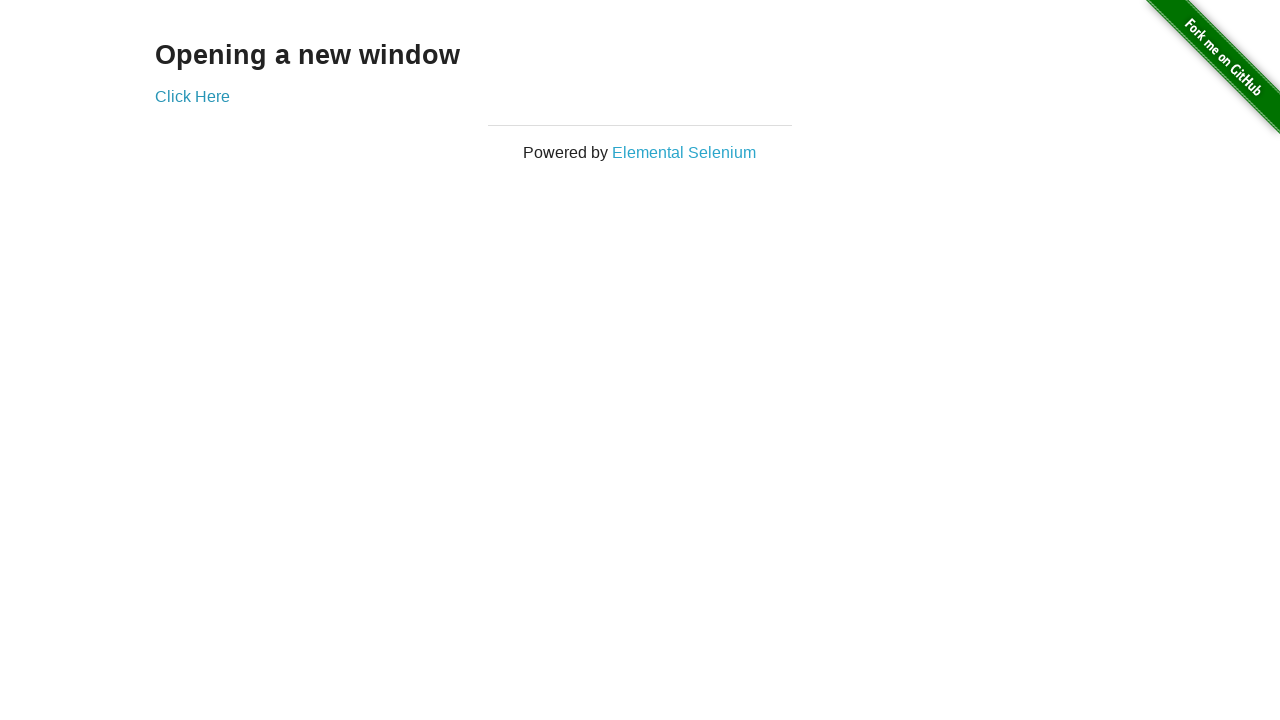

Captured new window page object
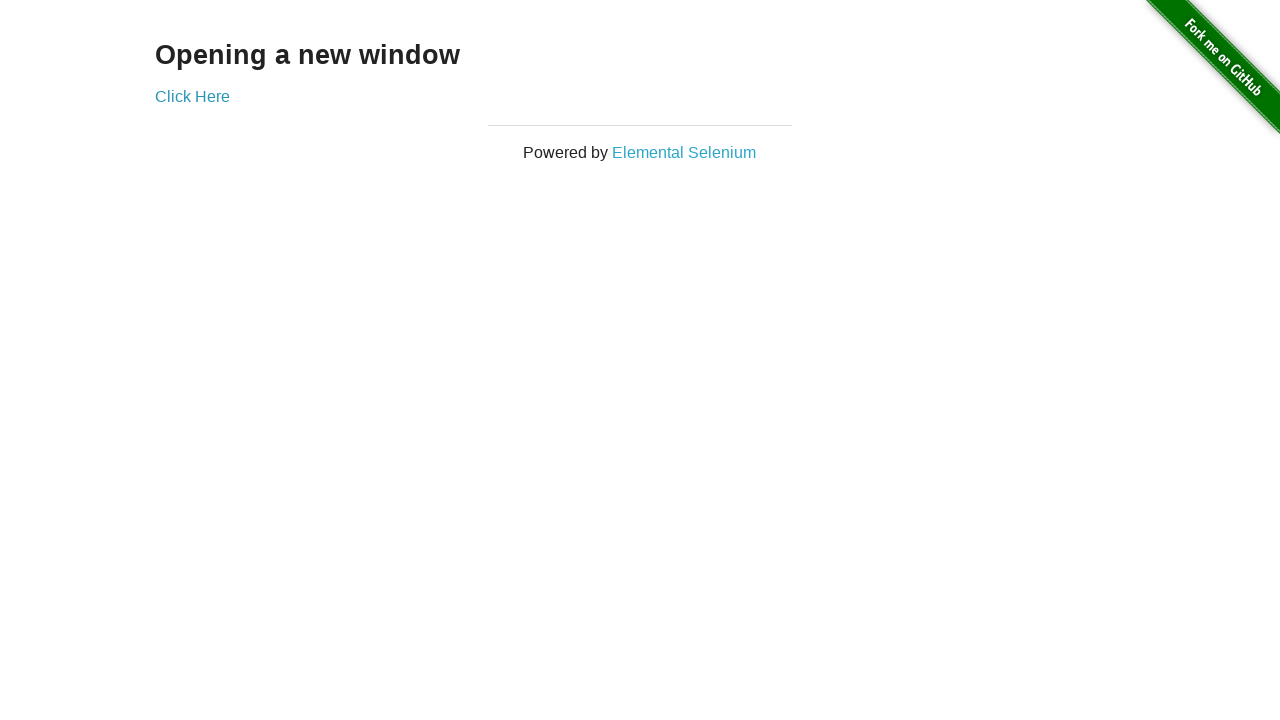

New window finished loading
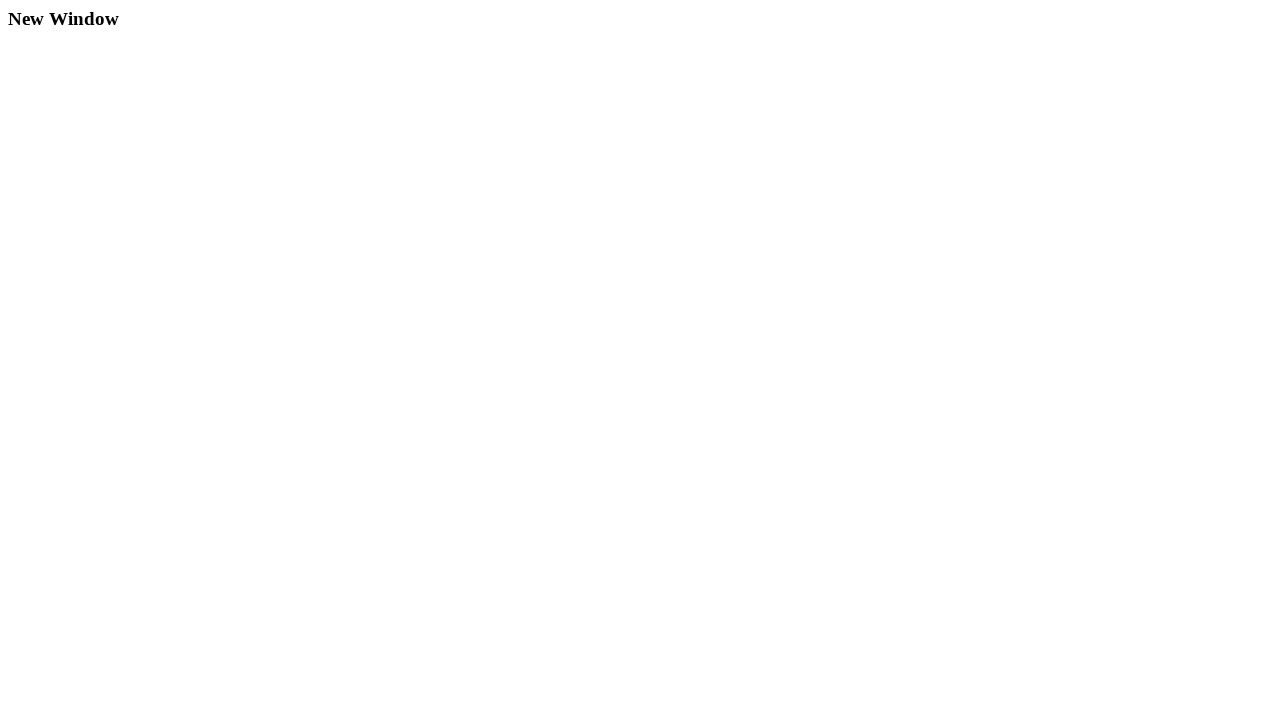

Verified original page title is not 'New Window'
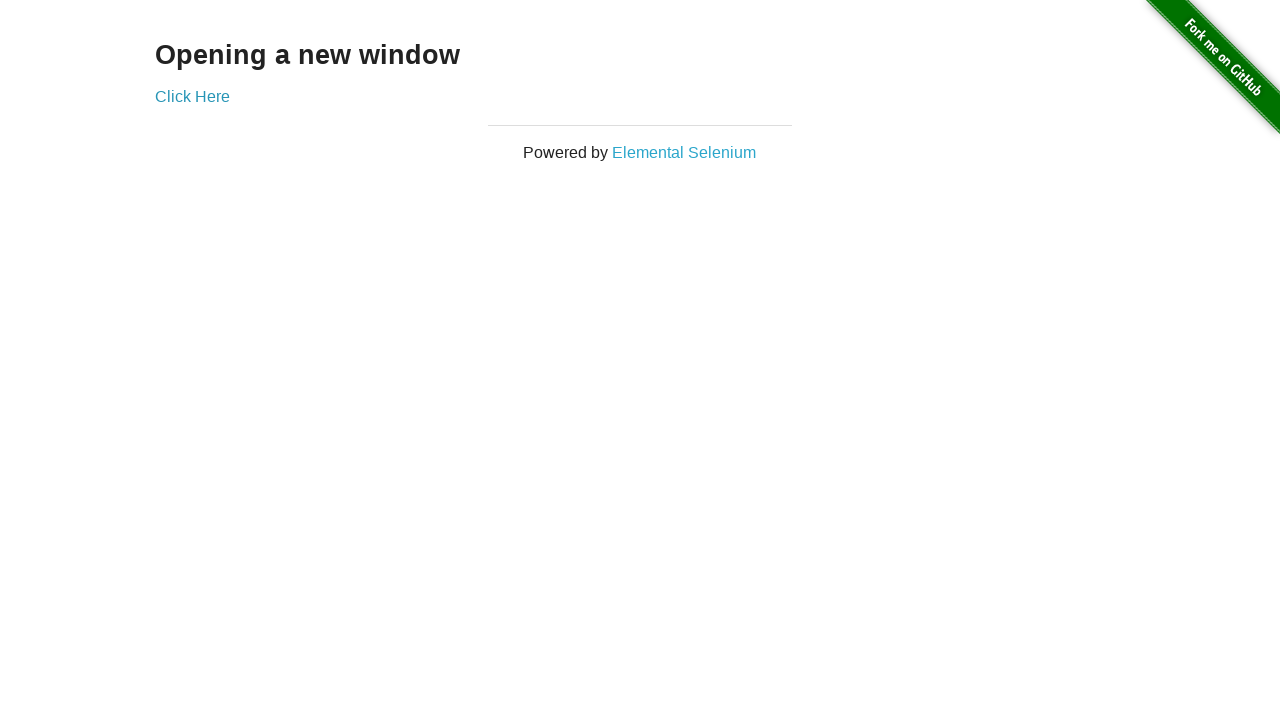

Verified new page title is 'New Window'
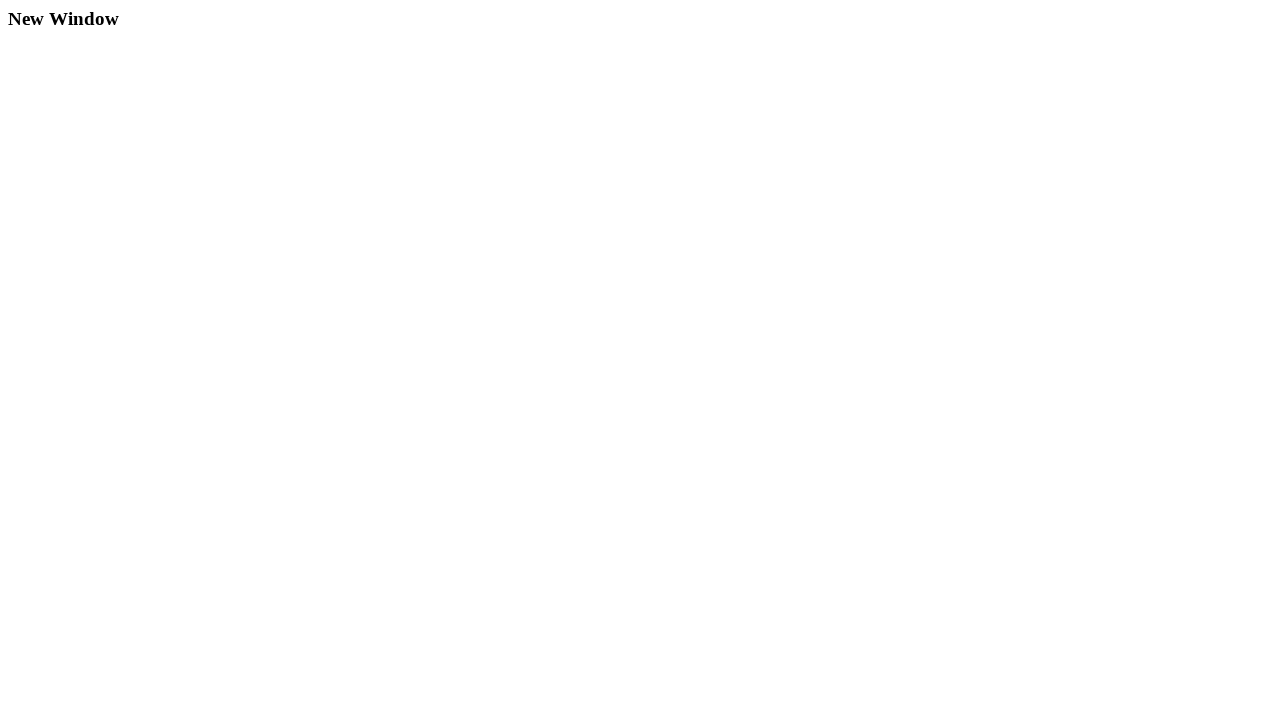

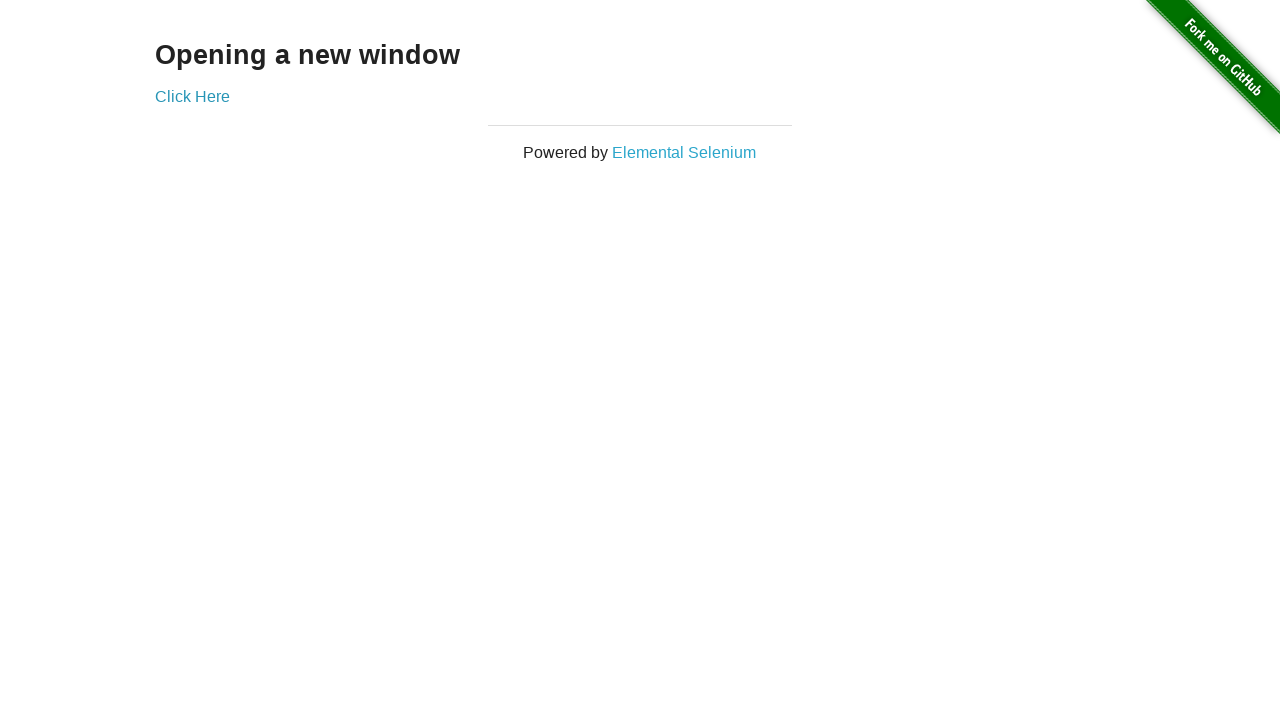